Tests editing a task in the Active filter view.

Starting URL: https://todomvc4tasj.herokuapp.com/

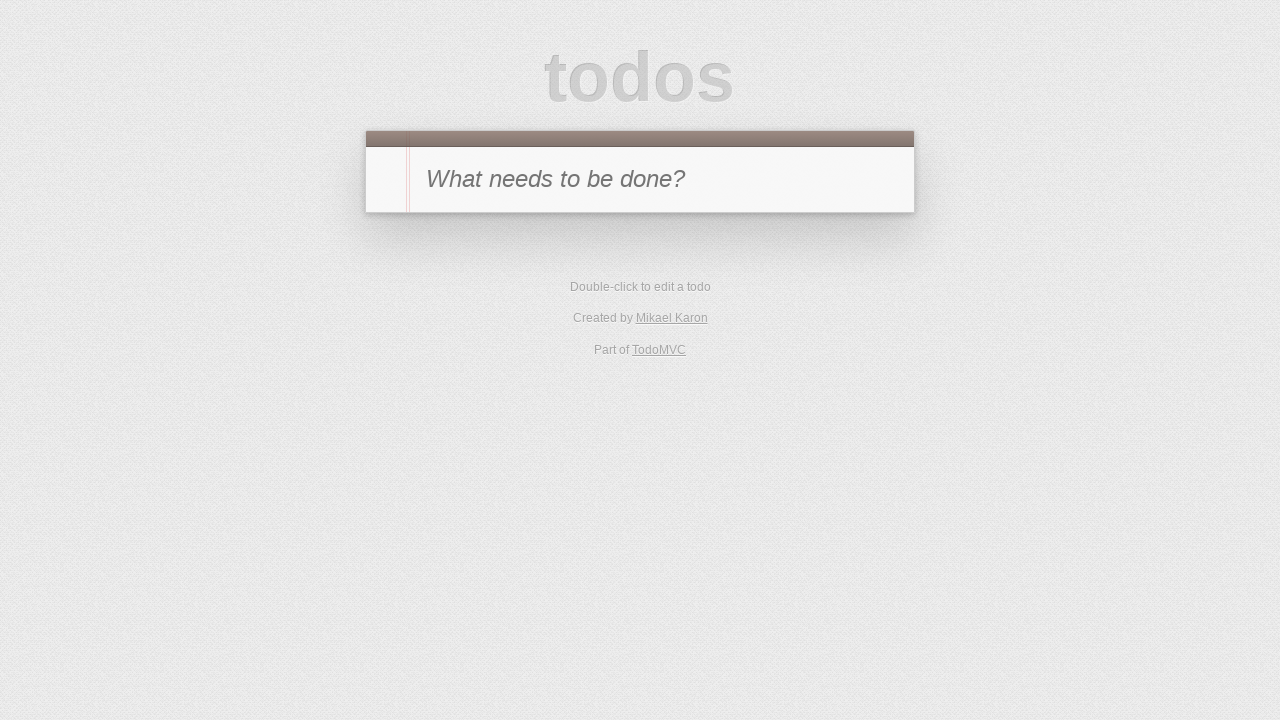

Set initial state with one active task in localStorage
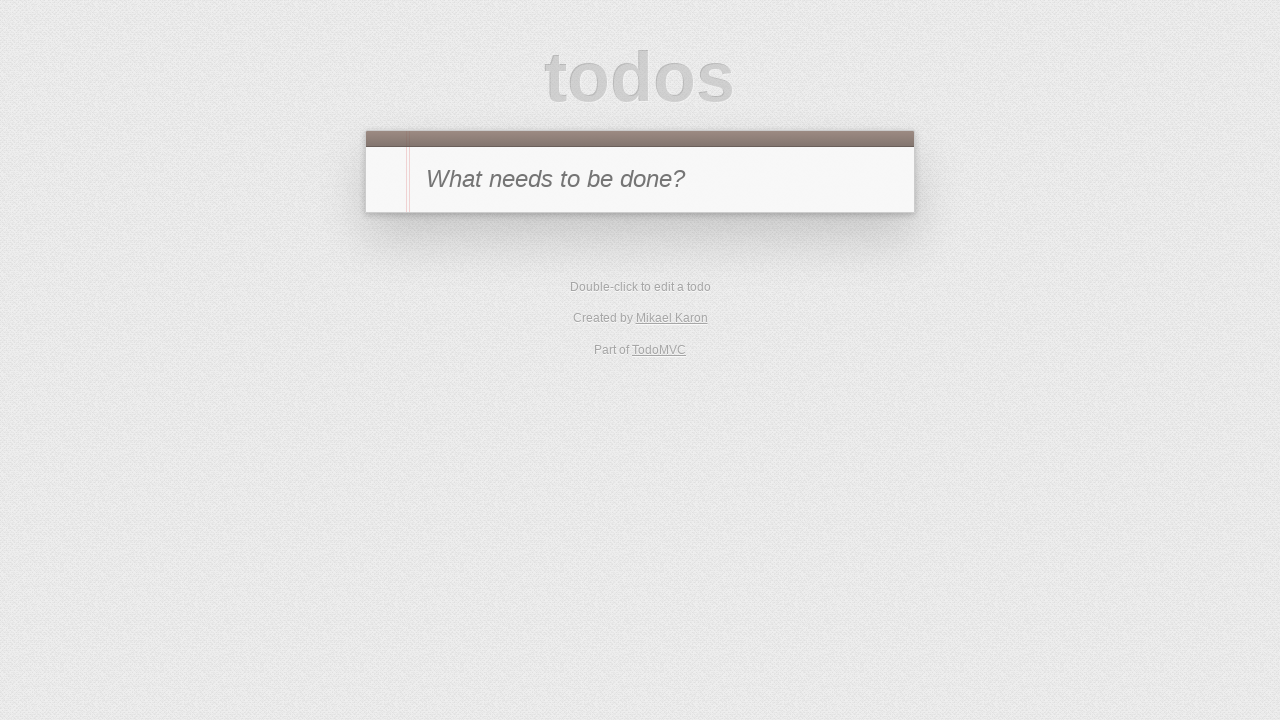

Reloaded page to apply initial state
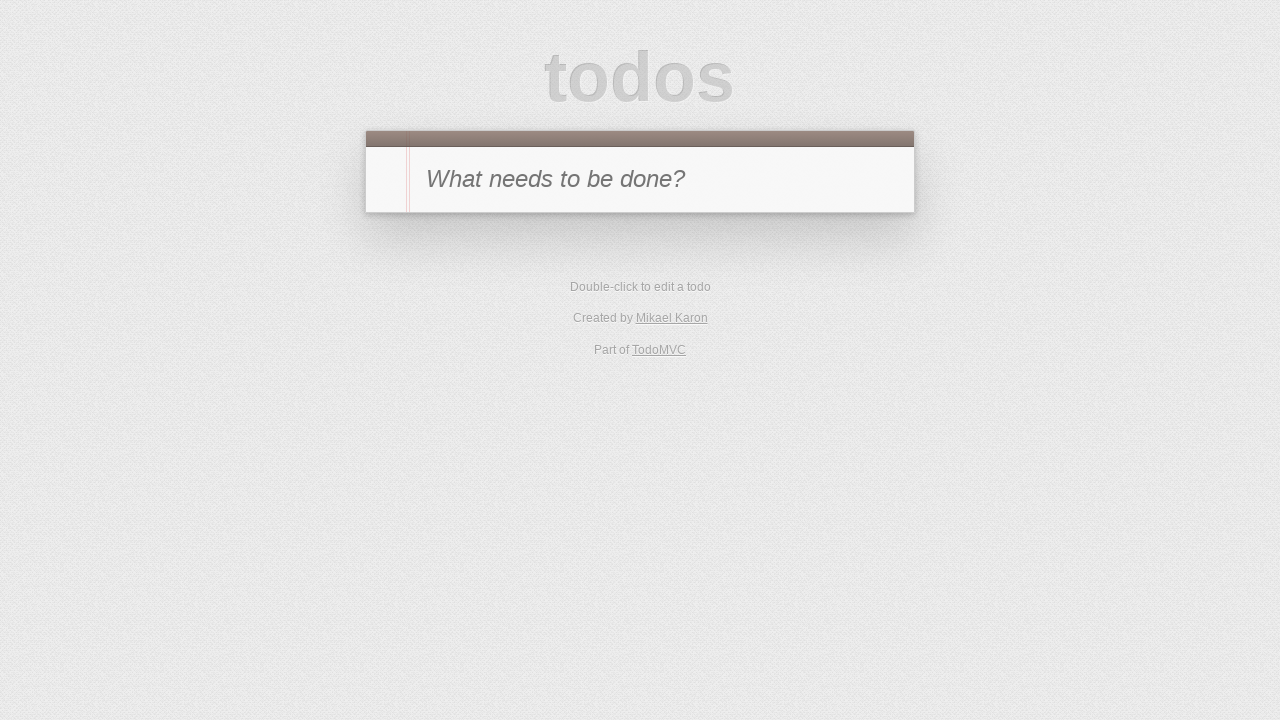

Clicked Active filter to view active tasks at (614, 291) on text=Active
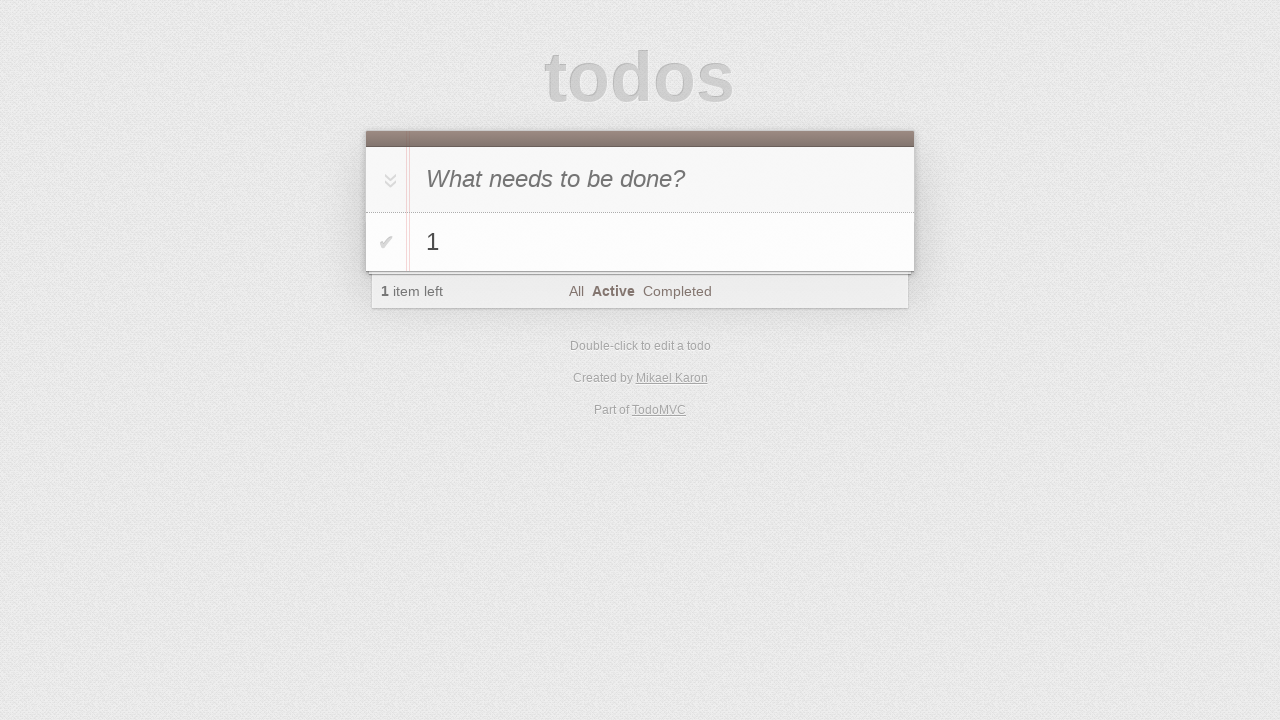

Double-clicked task '1' to enter edit mode at (662, 242) on #todo-list li >> text='1'
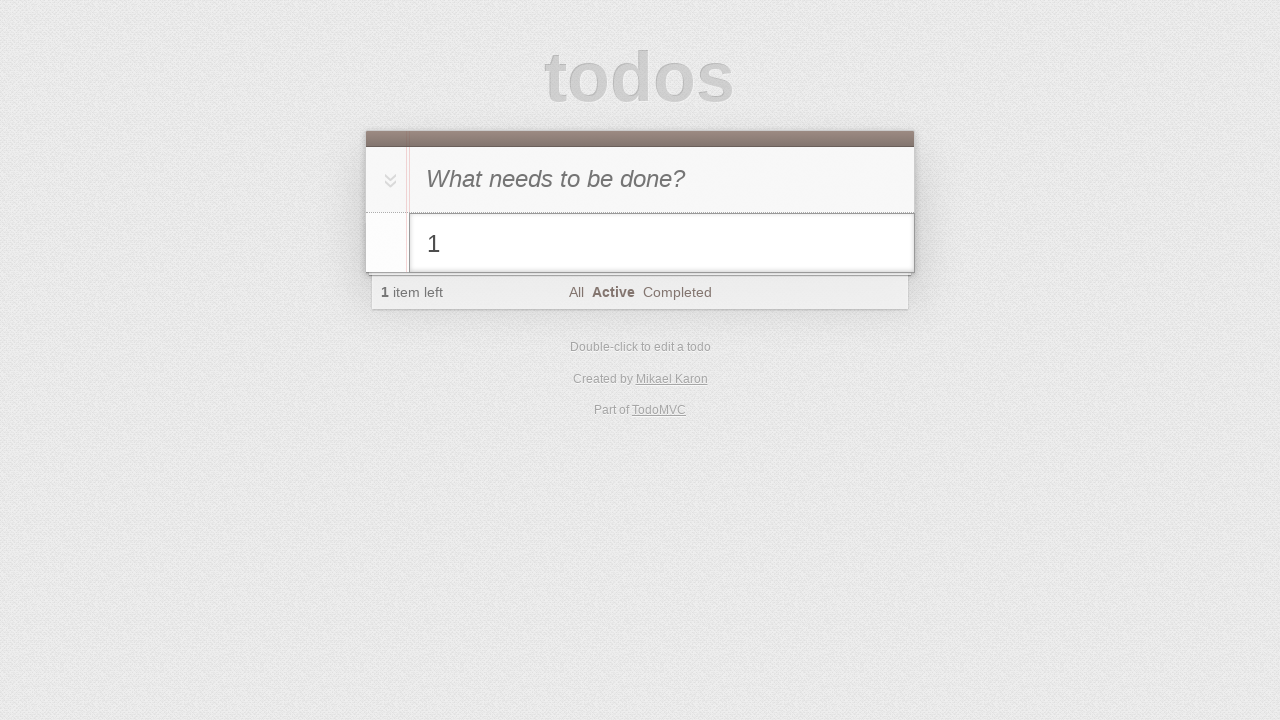

Filled edit field with '1 edited' on #todo-list li.editing .edit
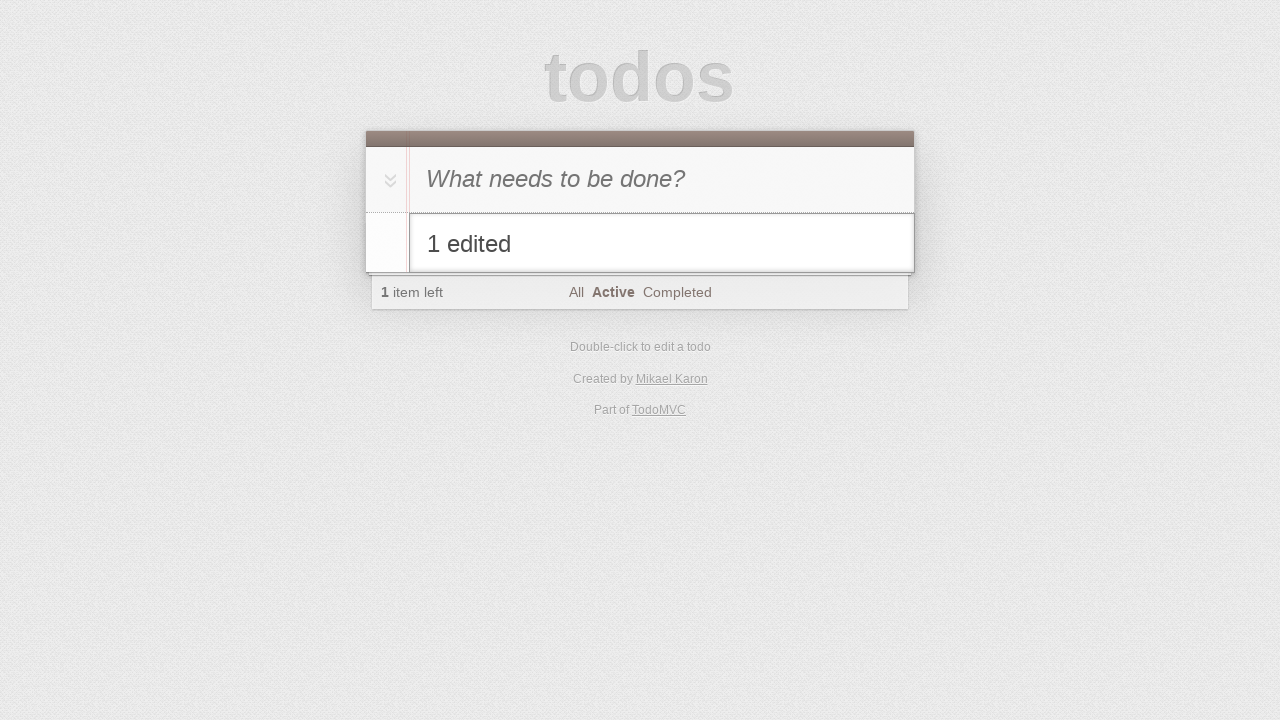

Pressed Enter to confirm task edit on #todo-list li.editing .edit
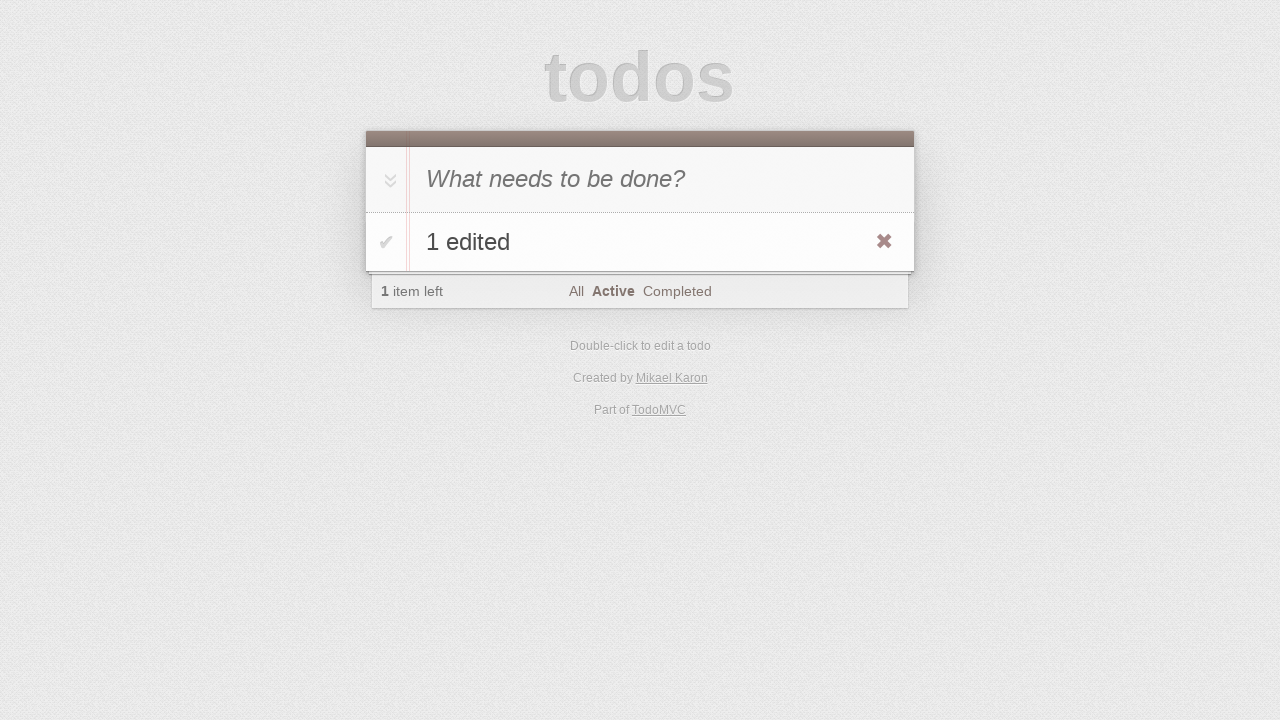

Verified updated task text '1 edited' is visible
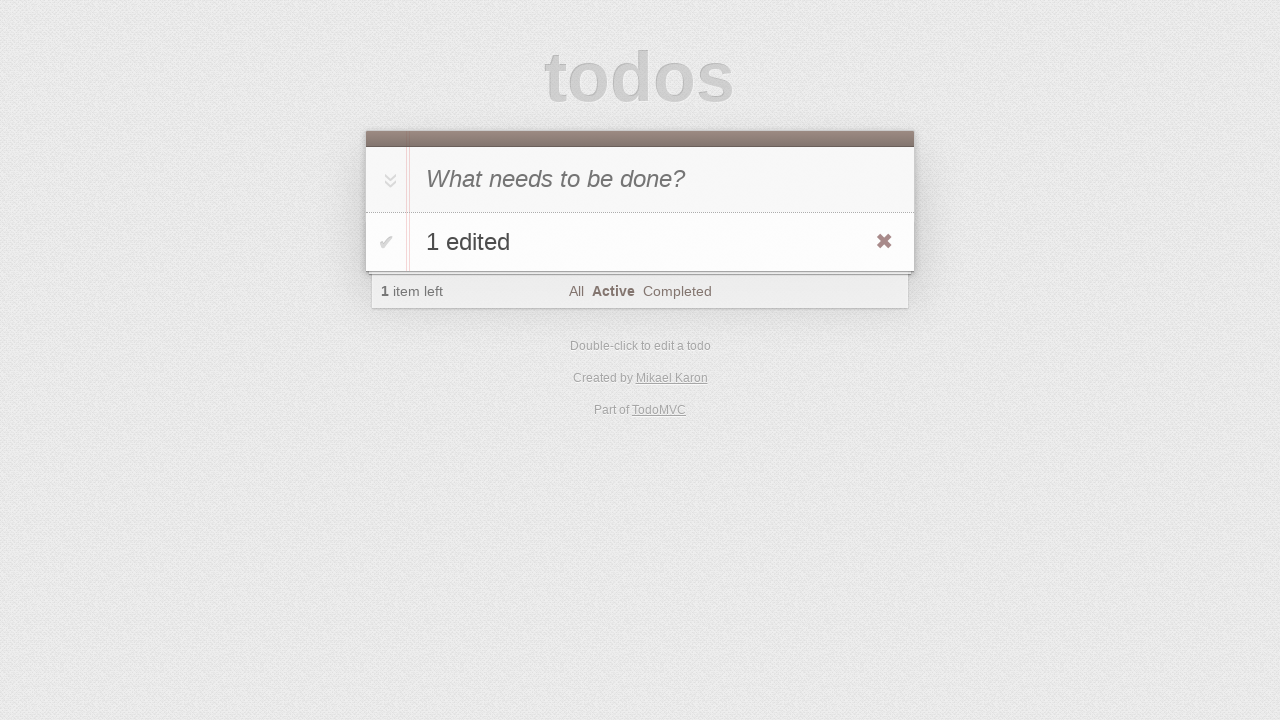

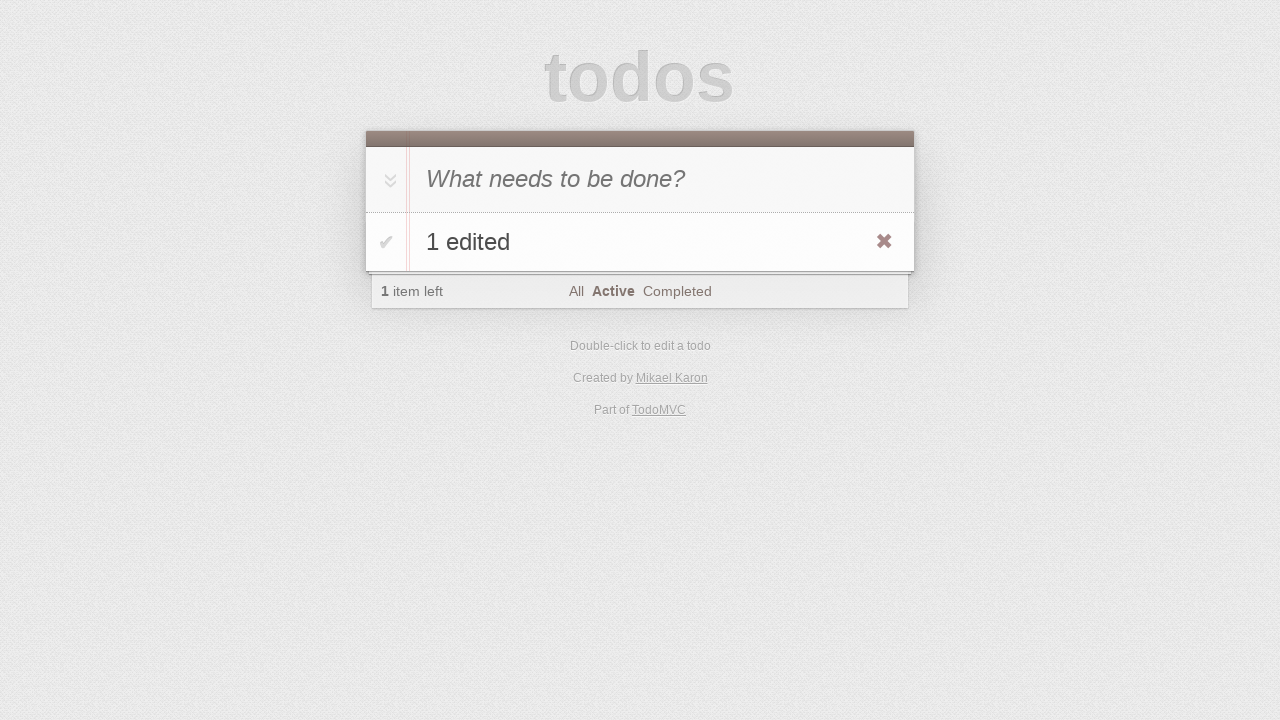